Tests the ParaBank application by verifying page elements (title, logo, caption), attempting login with invalid credentials, and verifying error message appears

Starting URL: https://parabank.parasoft.com/parabank/index.htm

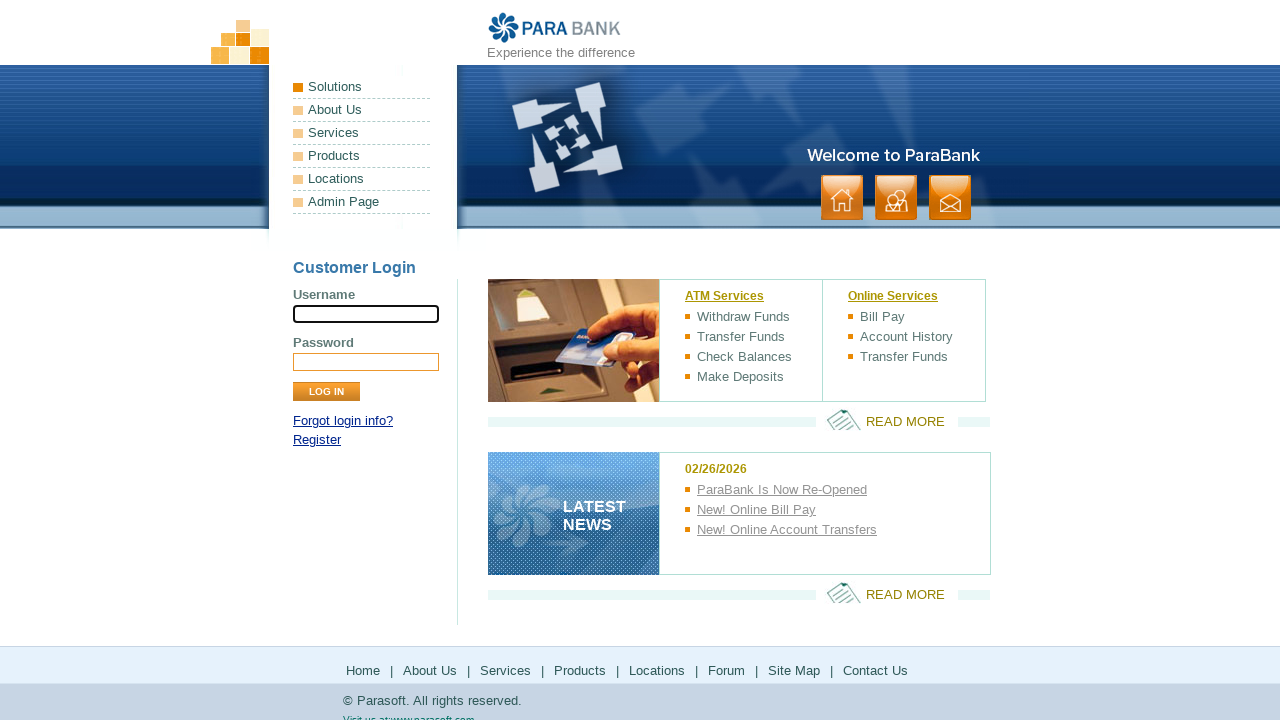

Verified page title is 'ParaBank | Welcome | Online Banking'
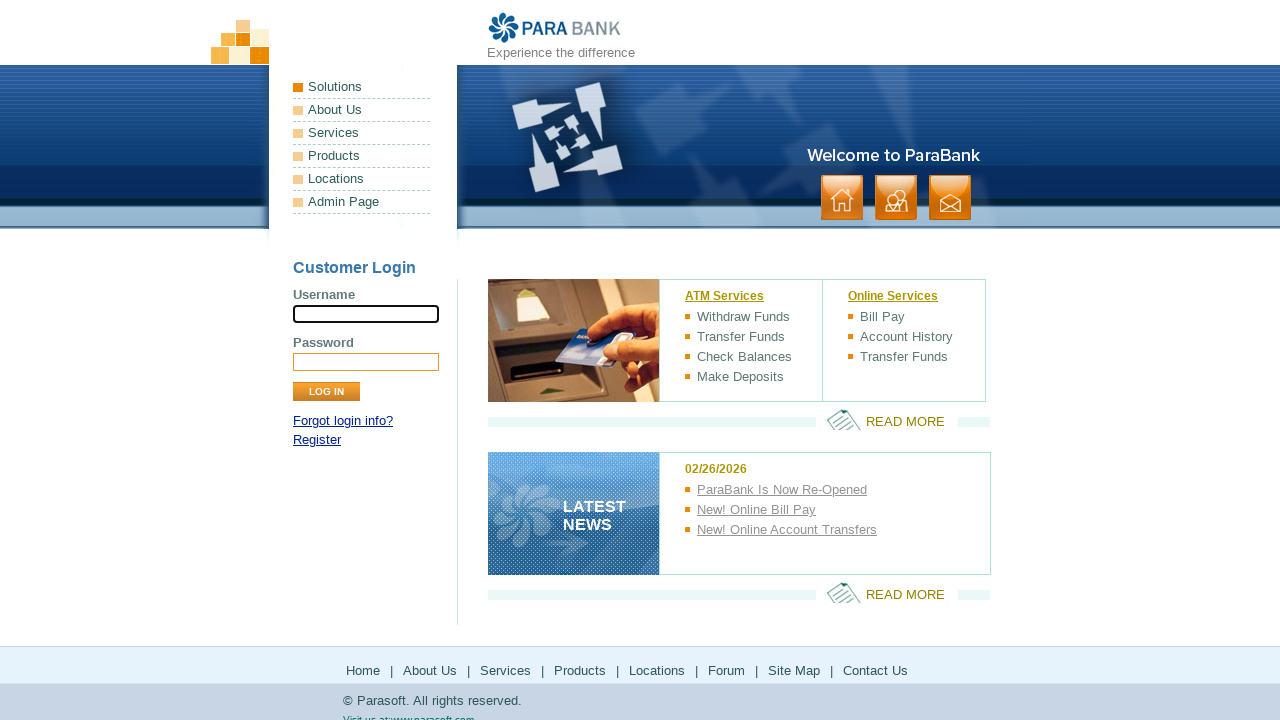

Verified application logo is visible
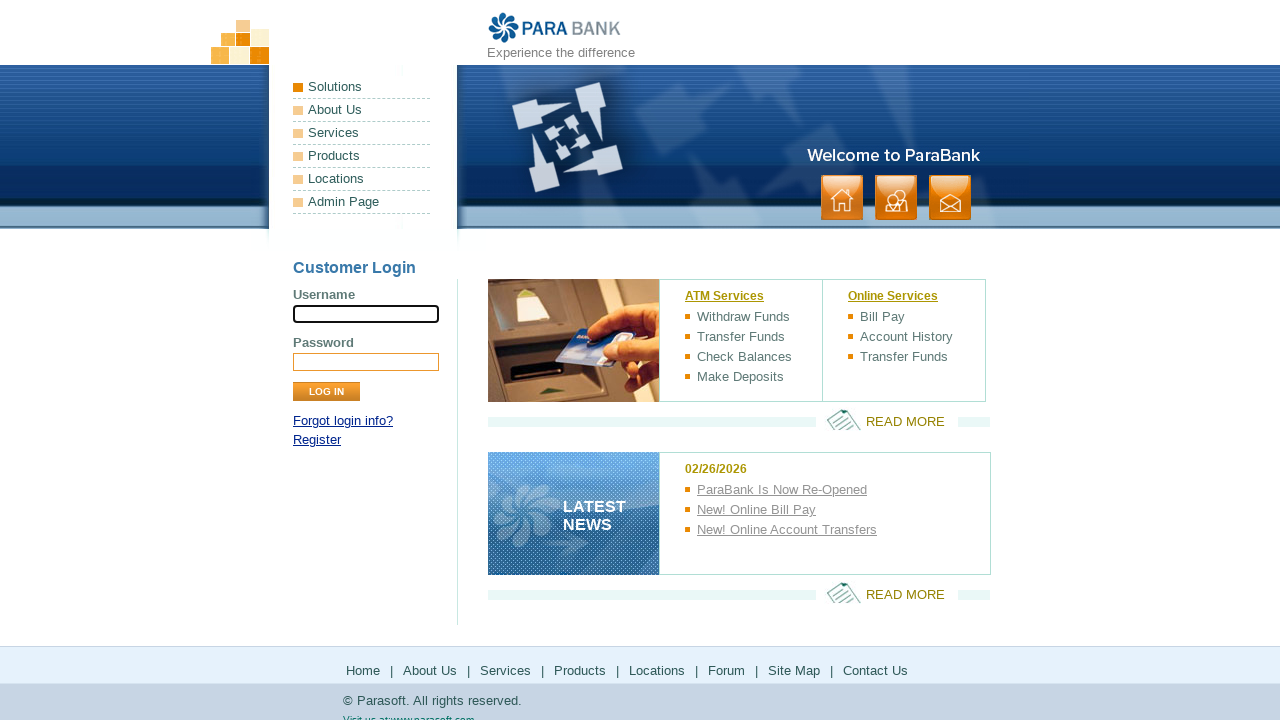

Verified application caption text is 'Experience the difference'
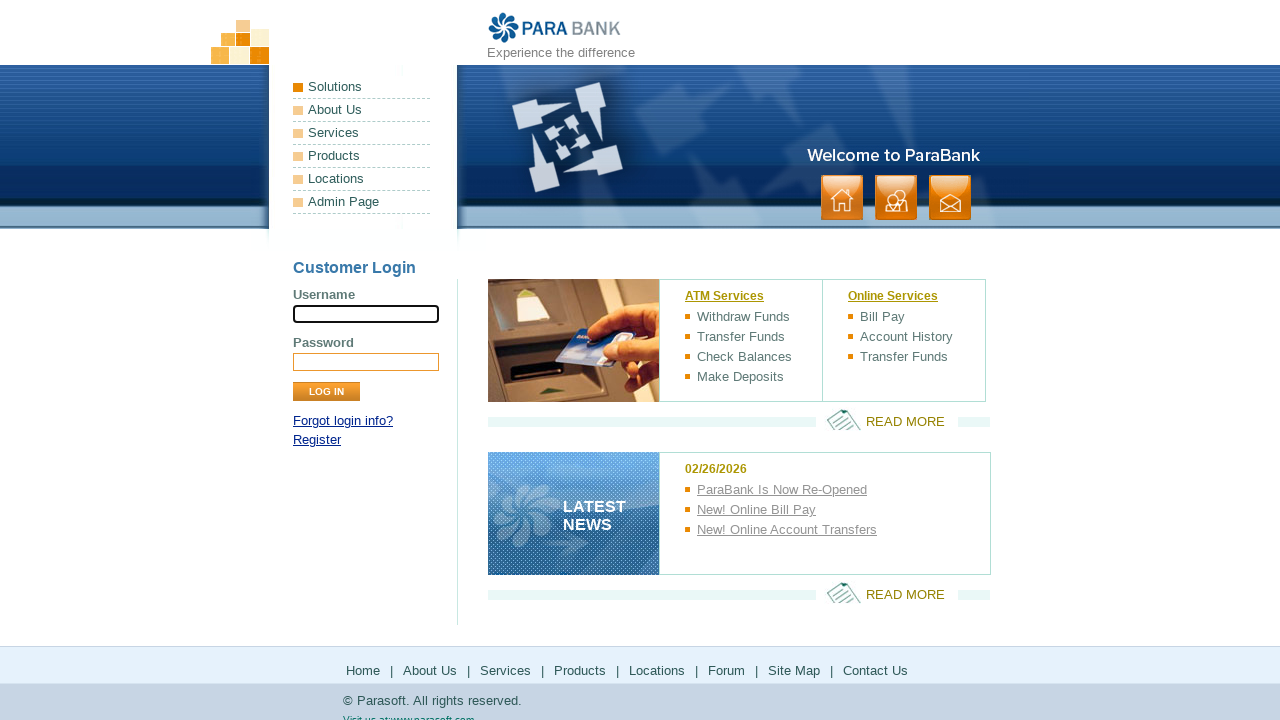

Cleared username field on xpath=//input[@name='username']
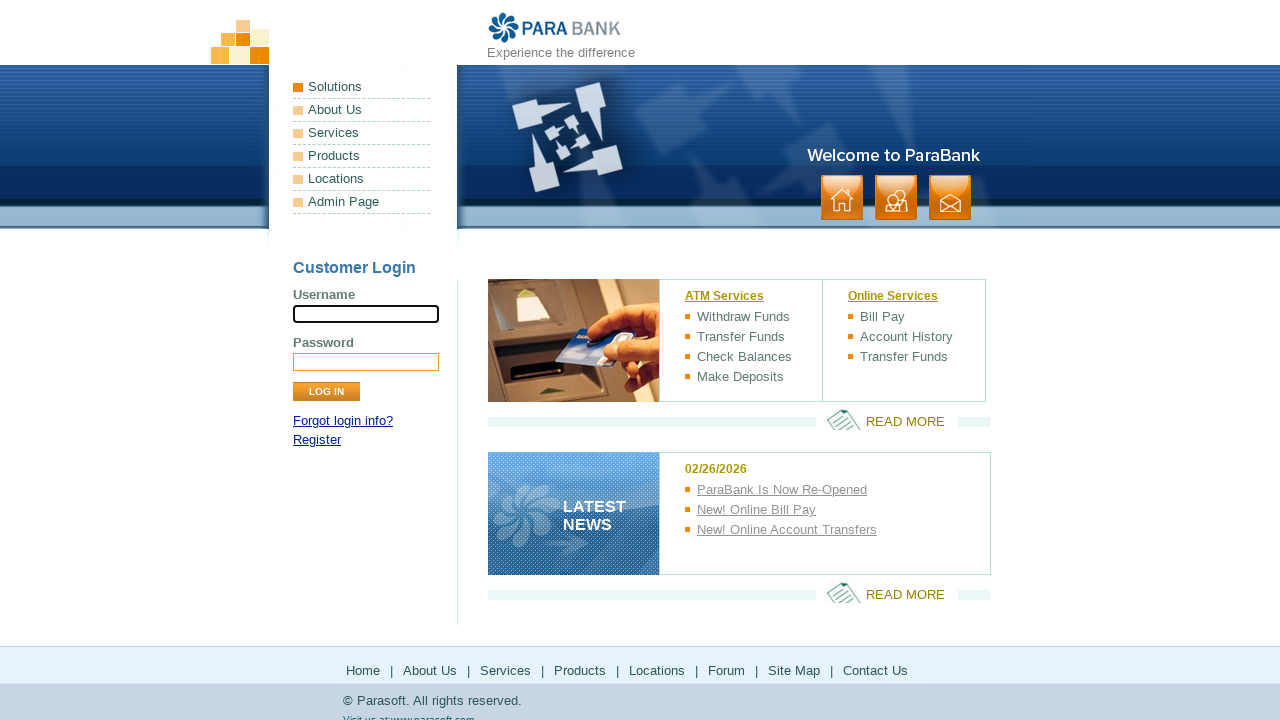

Filled username field with 'Invalid User' on xpath=//input[@name='username']
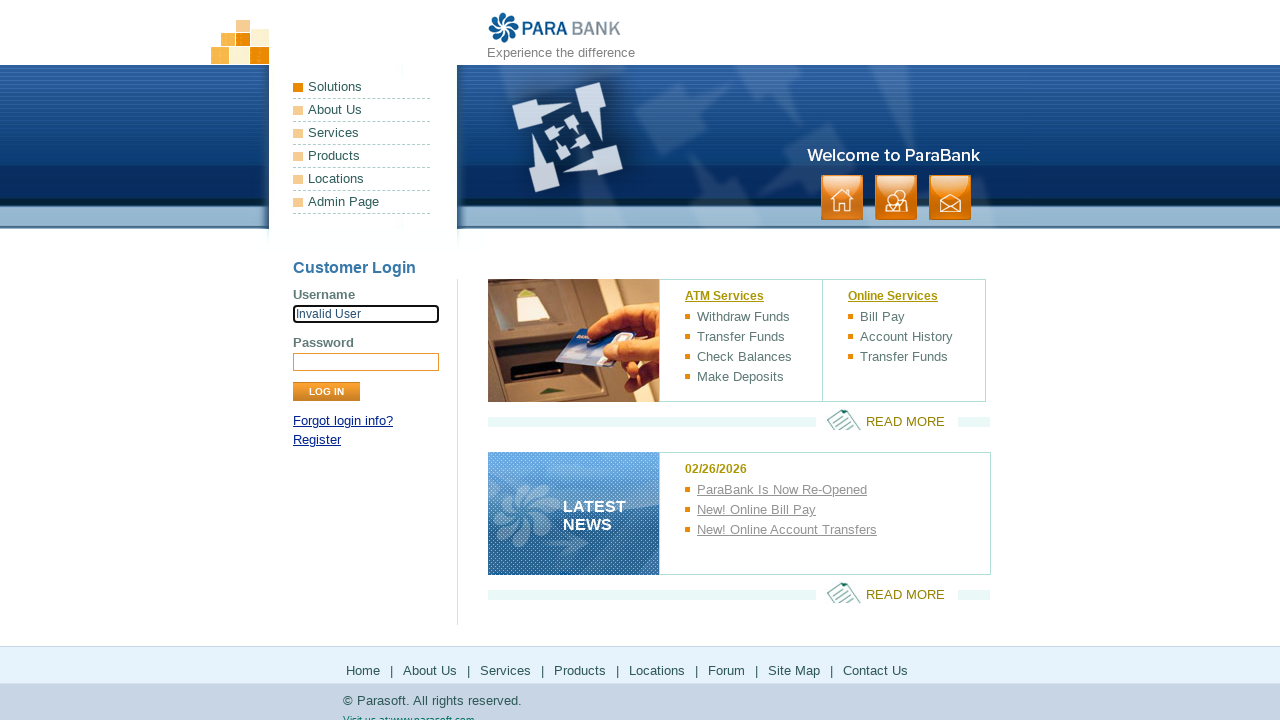

Cleared password field on xpath=//input[@name='password']
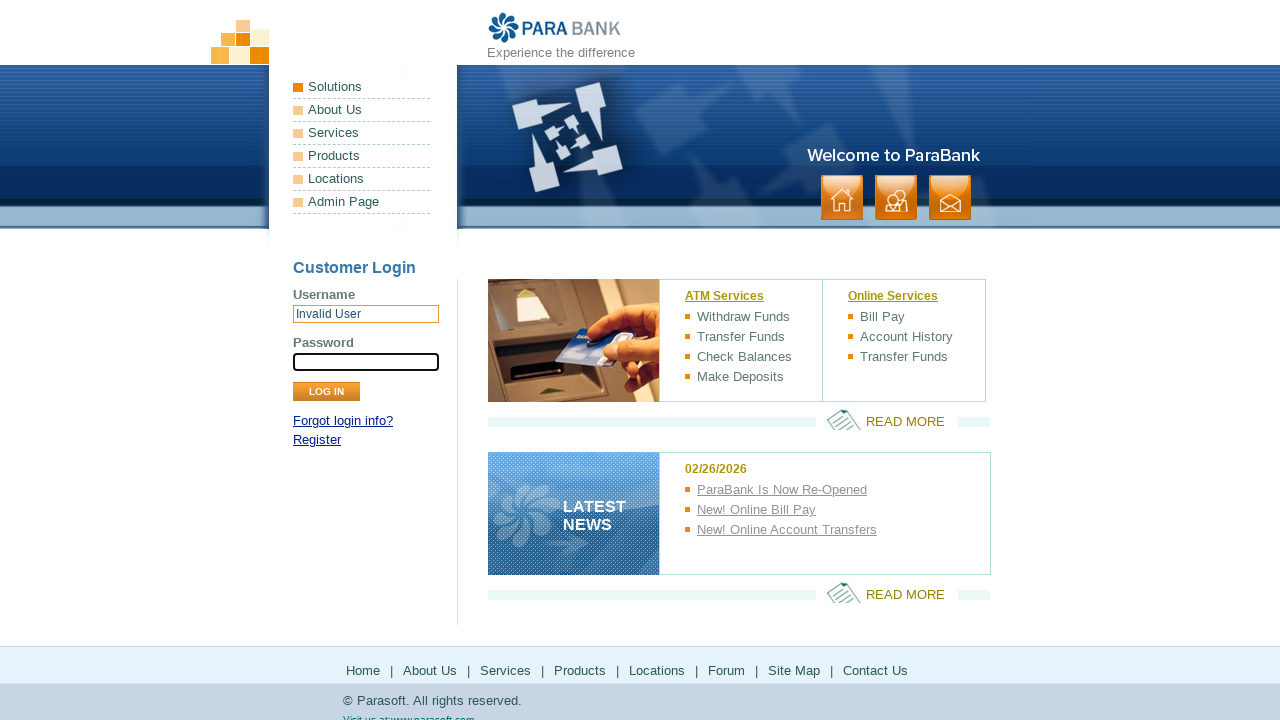

Filled password field with 'Invalid Pass' on xpath=//input[@name='password']
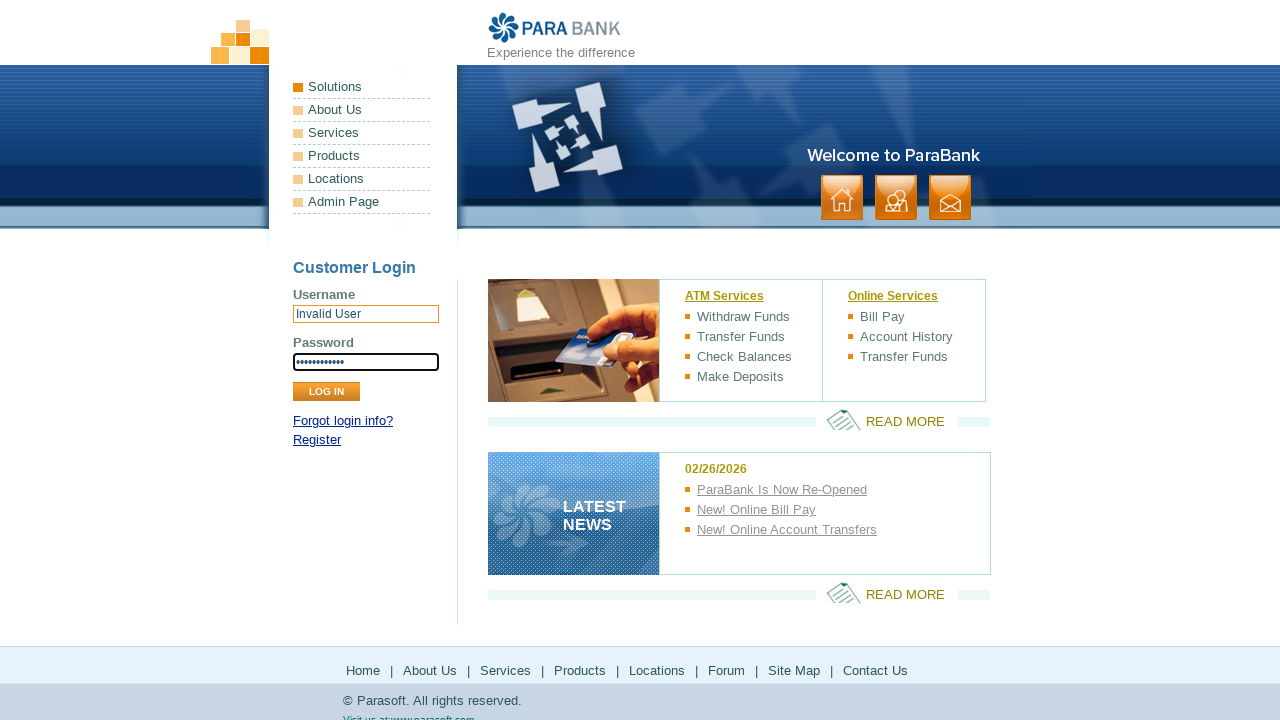

Verified login button label is 'LOG IN'
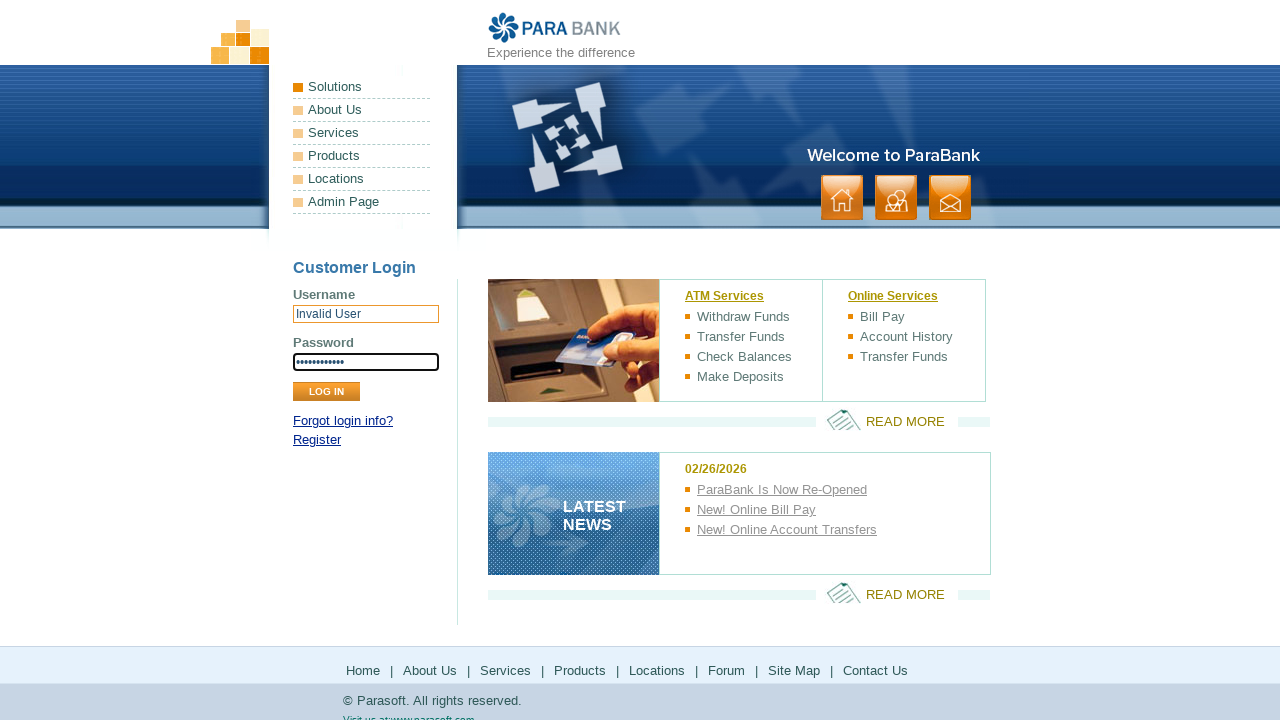

Clicked login button with invalid credentials at (326, 392) on xpath=//input[@type='submit']
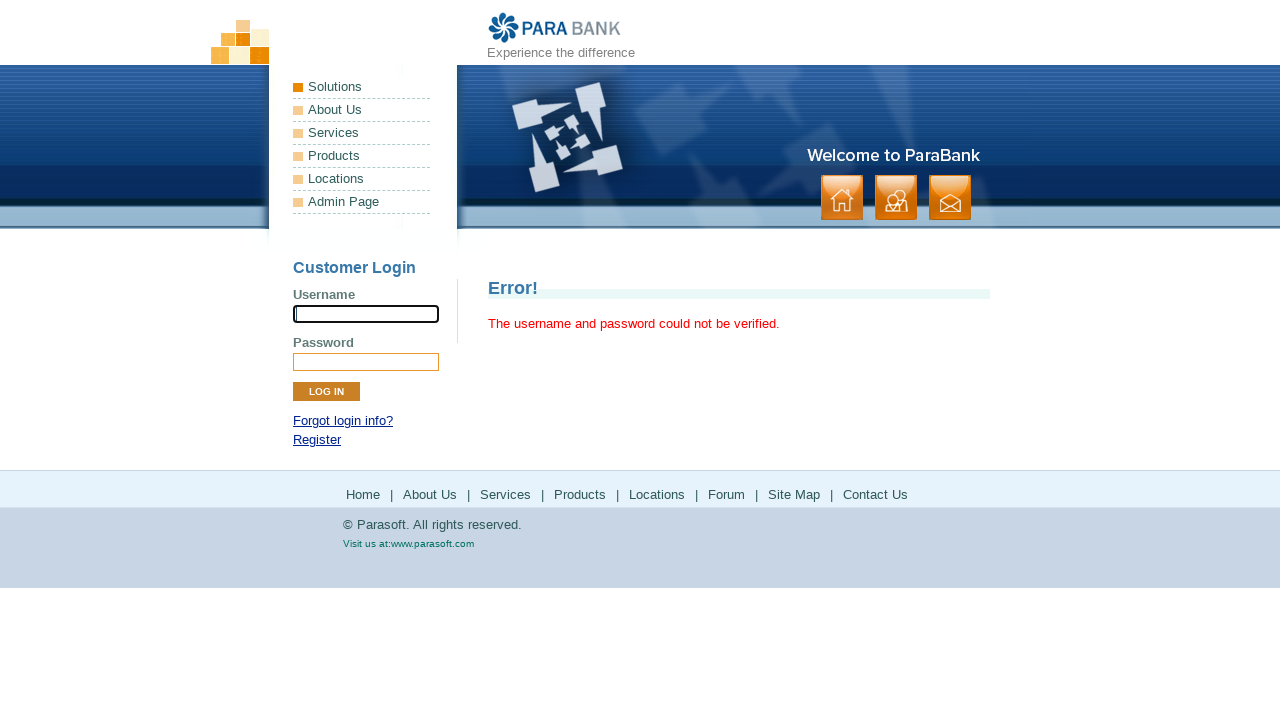

Error message appeared after failed login attempt
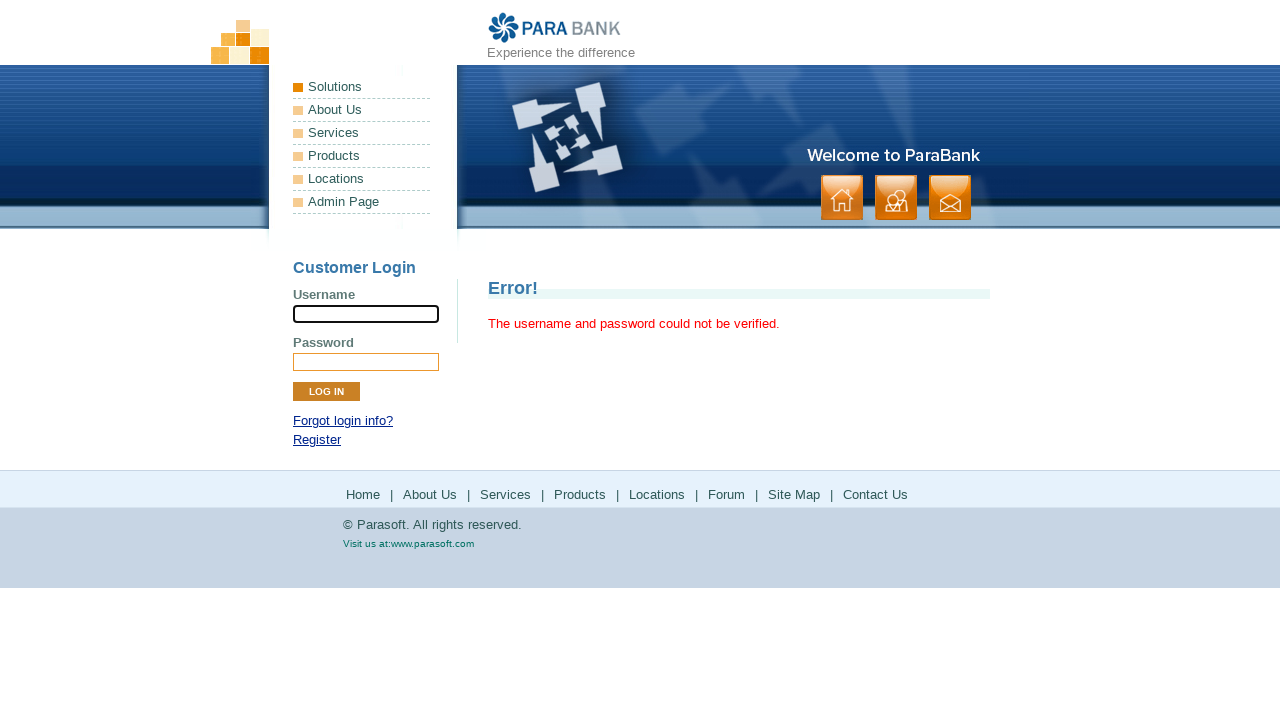

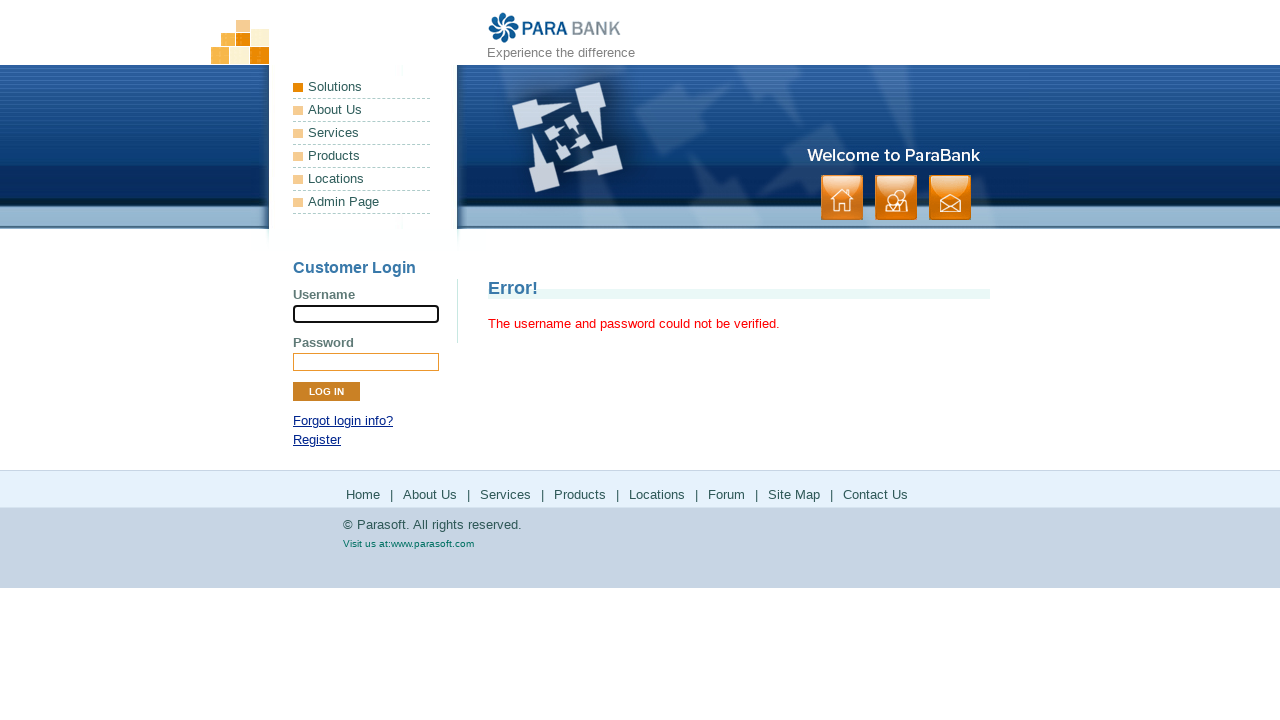